Tests marking individual todo items as complete by clicking their checkboxes.

Starting URL: https://demo.playwright.dev/todomvc

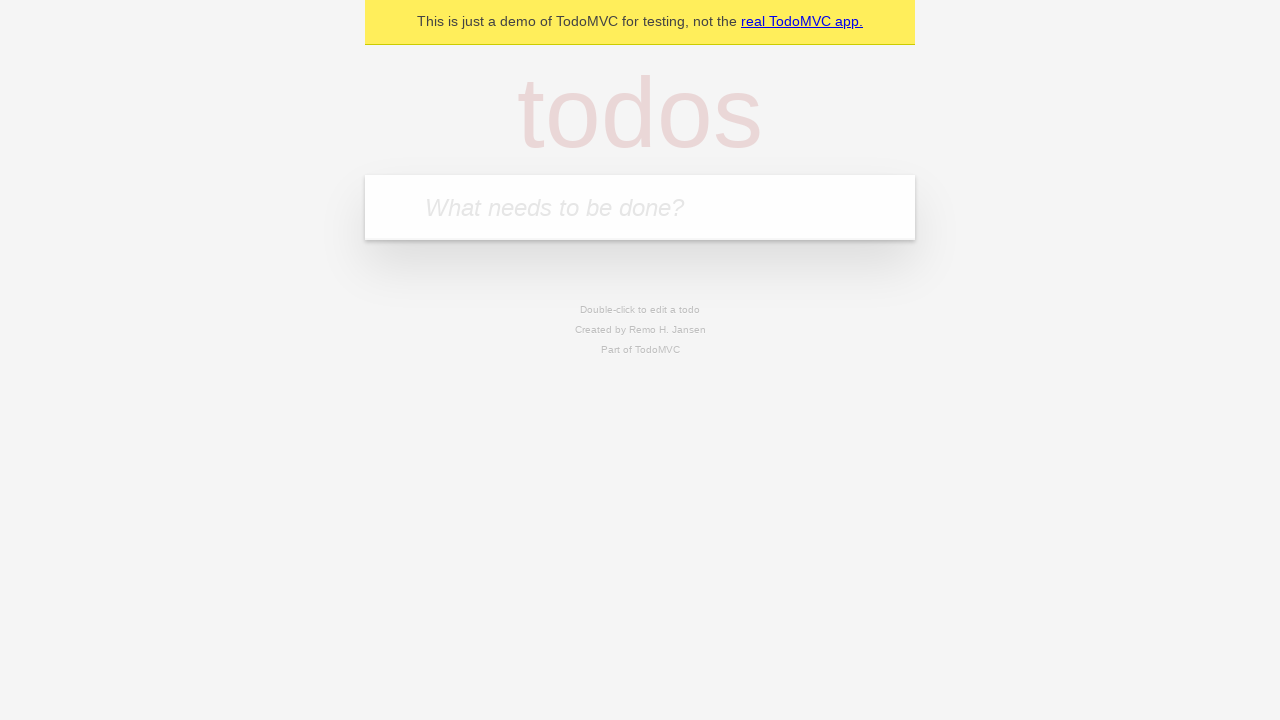

Filled todo input with 'buy some cheese' on internal:attr=[placeholder="What needs to be done?"i]
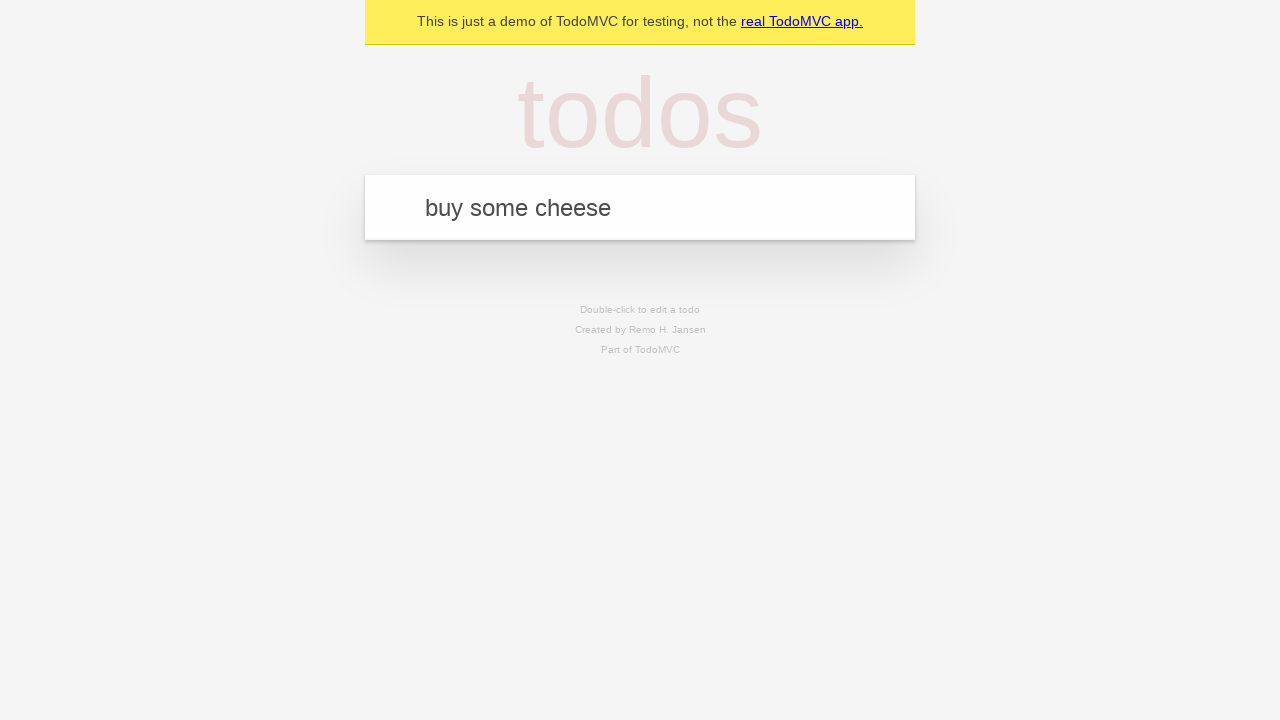

Pressed Enter to create first todo item on internal:attr=[placeholder="What needs to be done?"i]
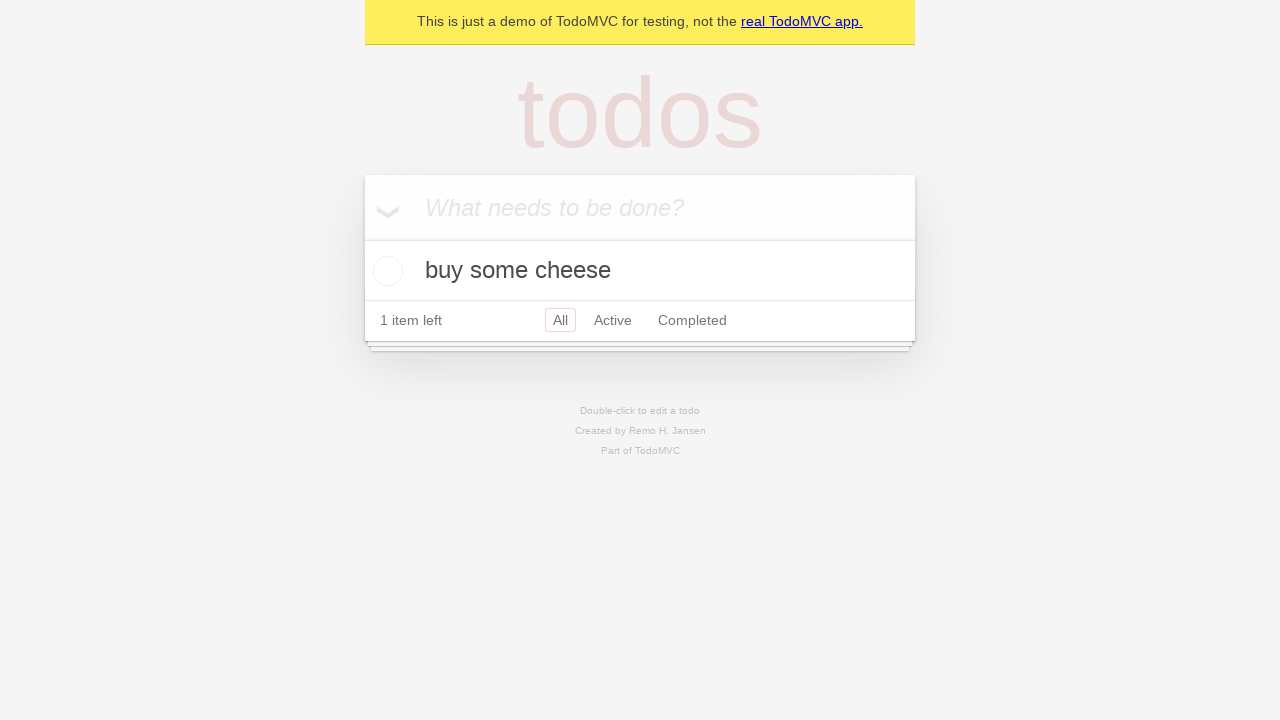

Filled todo input with 'feed the cat' on internal:attr=[placeholder="What needs to be done?"i]
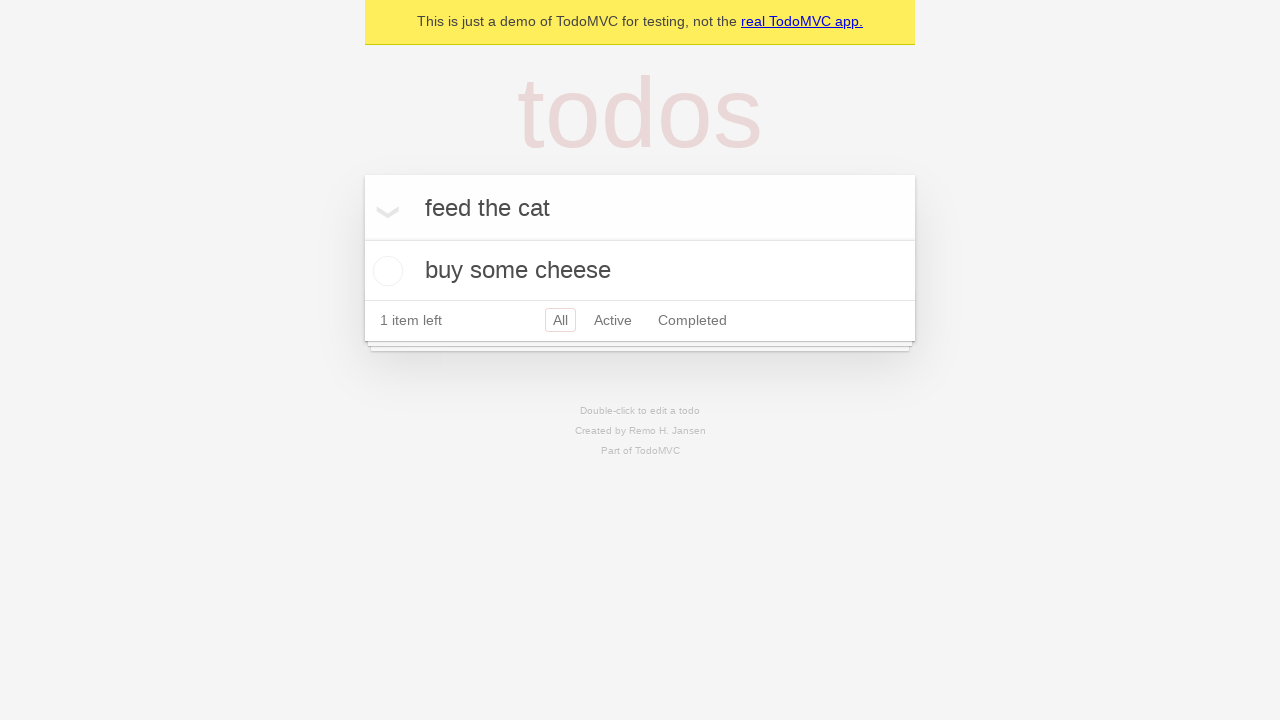

Pressed Enter to create second todo item on internal:attr=[placeholder="What needs to be done?"i]
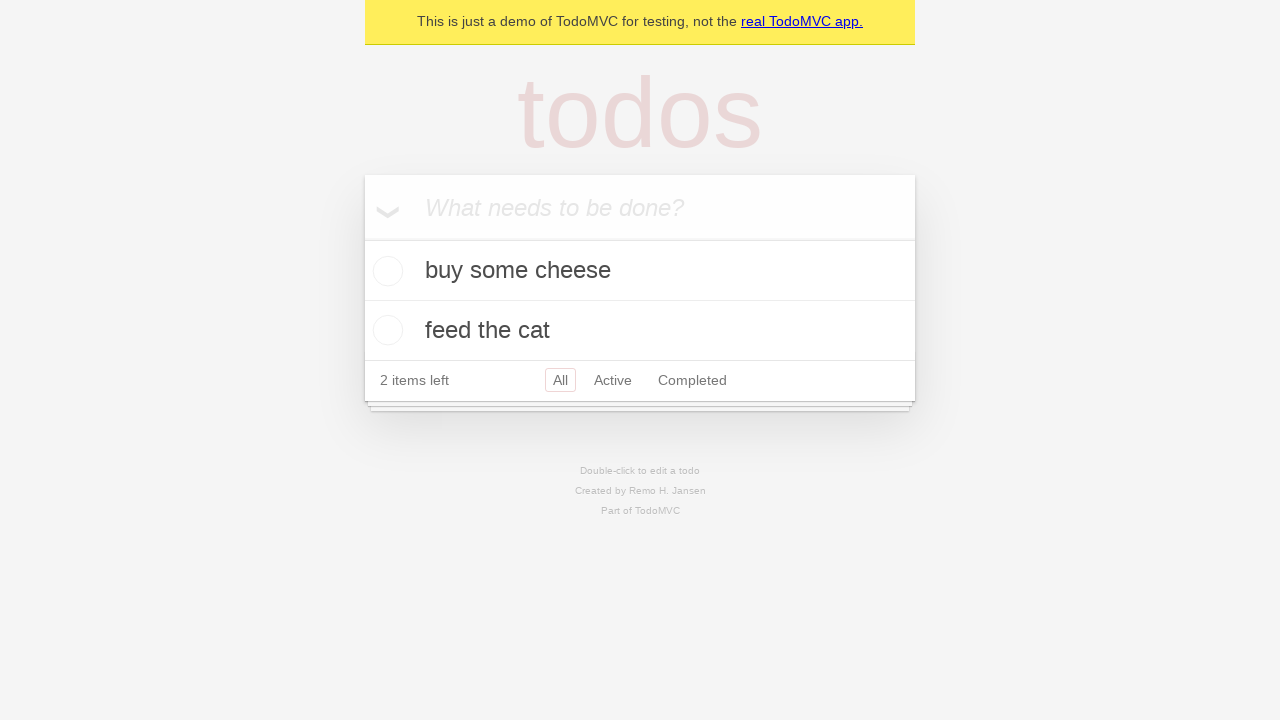

Marked first todo item 'buy some cheese' as complete at (385, 271) on internal:testid=[data-testid="todo-item"s] >> nth=0 >> internal:role=checkbox
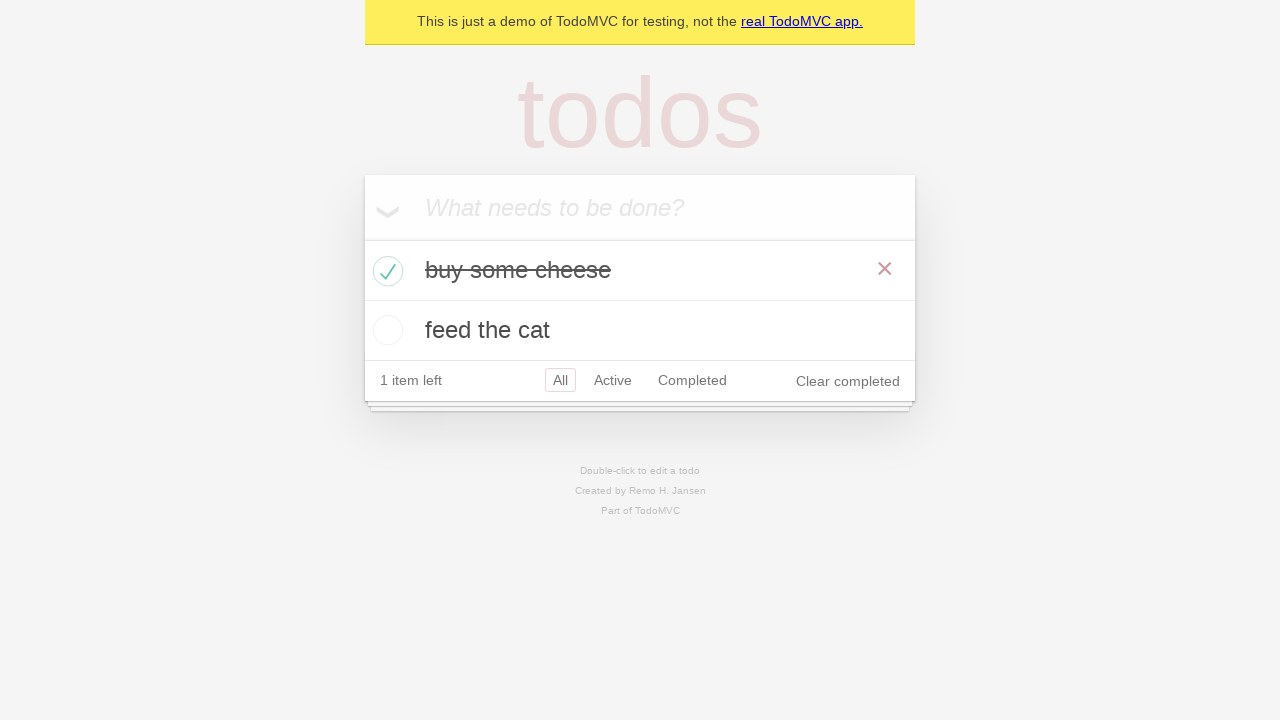

Marked second todo item 'feed the cat' as complete at (385, 330) on internal:testid=[data-testid="todo-item"s] >> nth=1 >> internal:role=checkbox
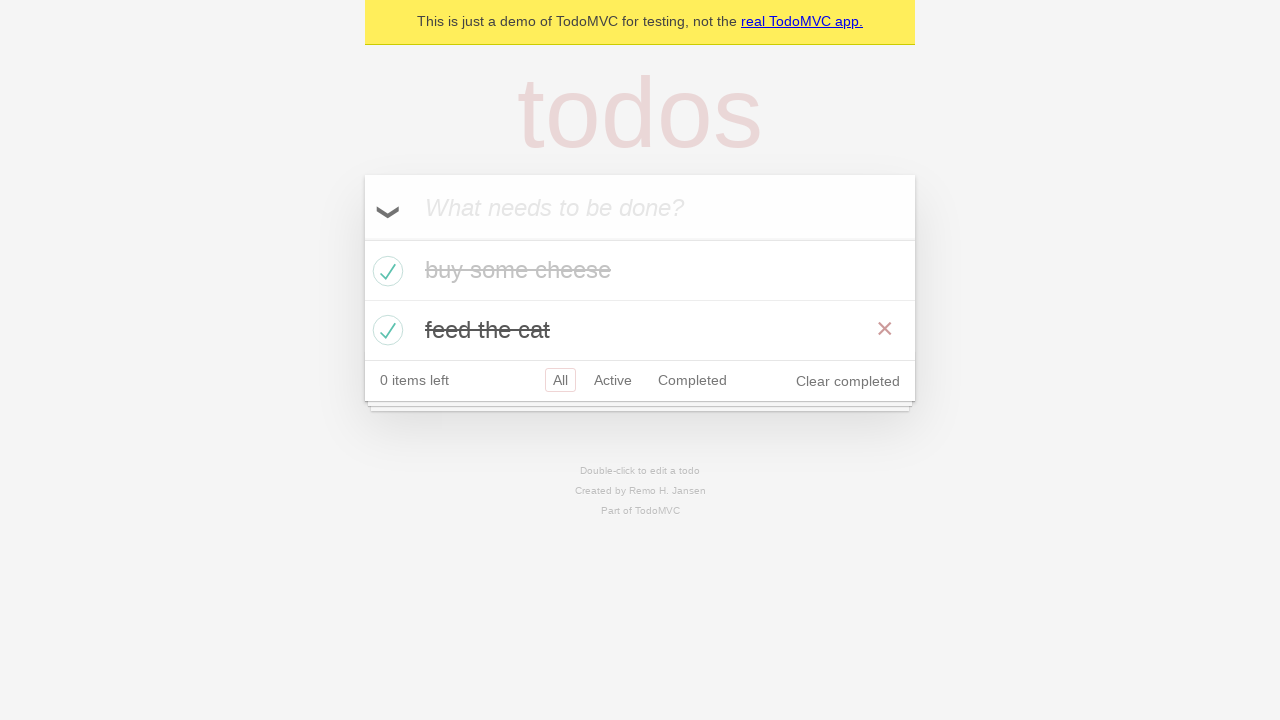

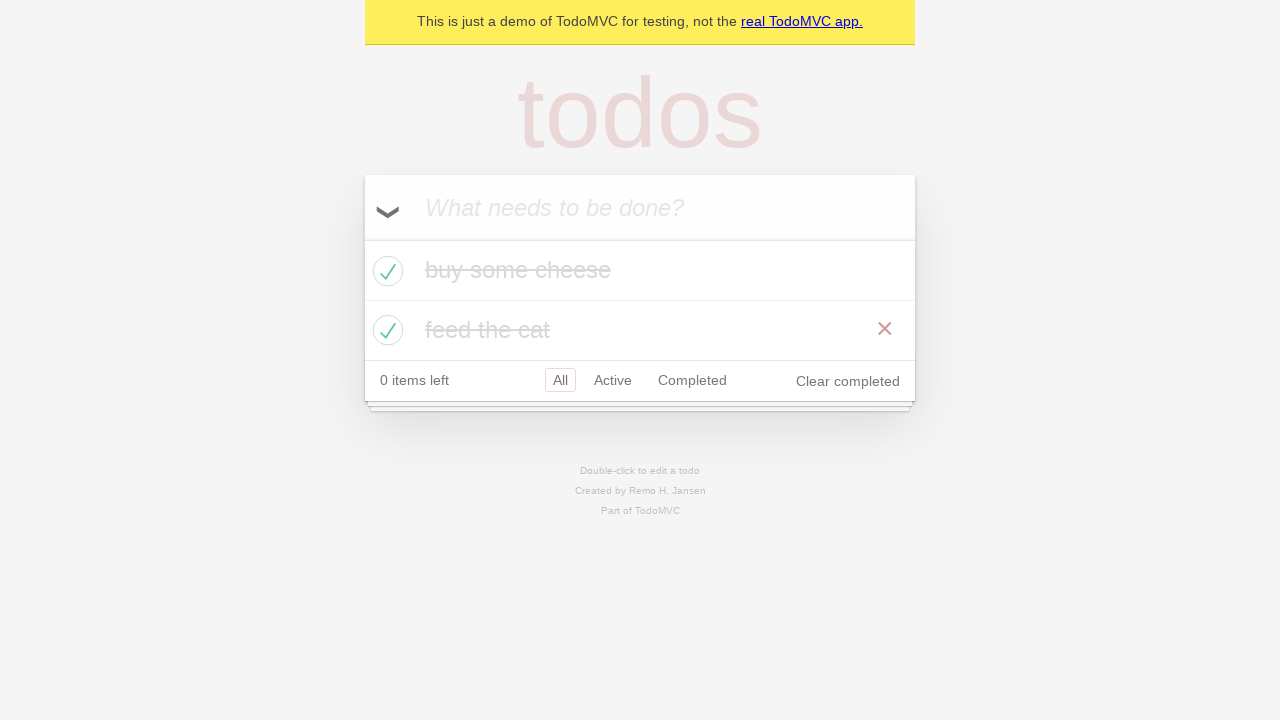